Tests checkbox functionality by clicking multiple checkboxes and verifying their state changes

Starting URL: https://www.w3.org/TR/wai-aria-practices-1.1/examples/checkbox/checkbox-1/checkbox-1.html

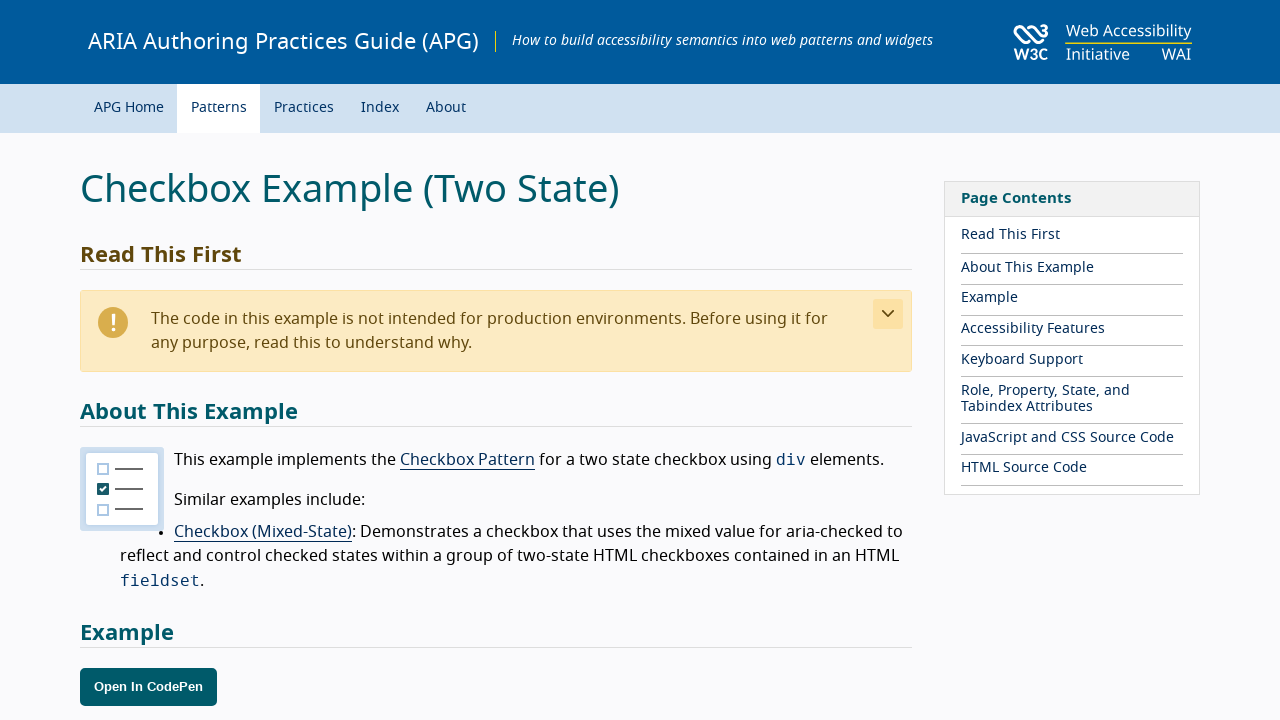

Navigated to checkbox example page
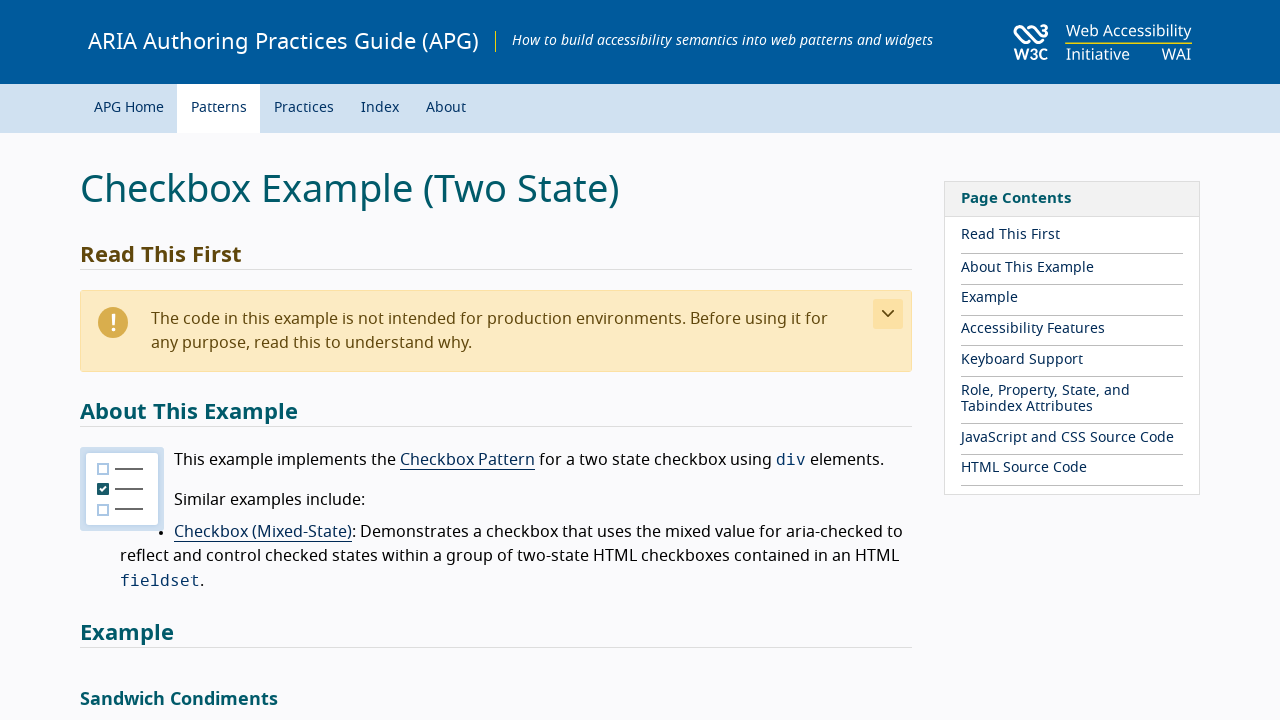

Clicked first checkbox at (141, 704) on xpath=//div[@id='ex1']/div/ul/li[1]/div
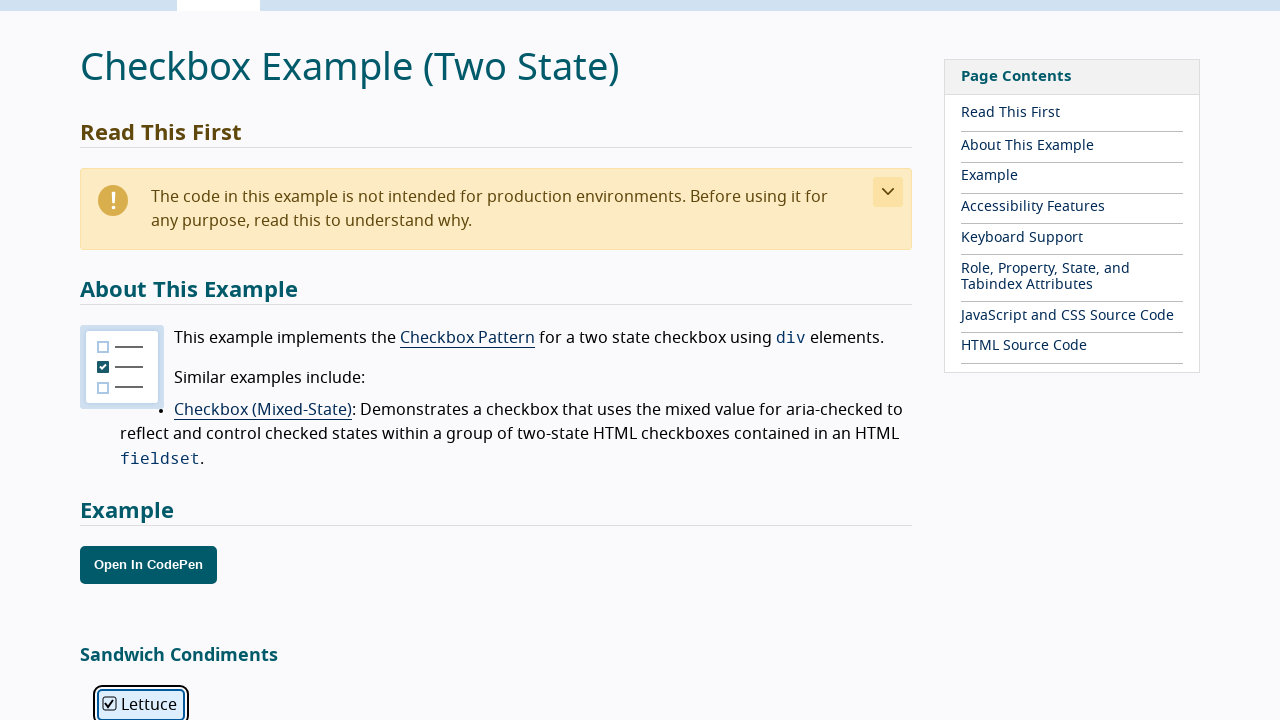

Clicked second checkbox at (142, 361) on xpath=//*[@id='ex1']/div/ul/li[2]/div
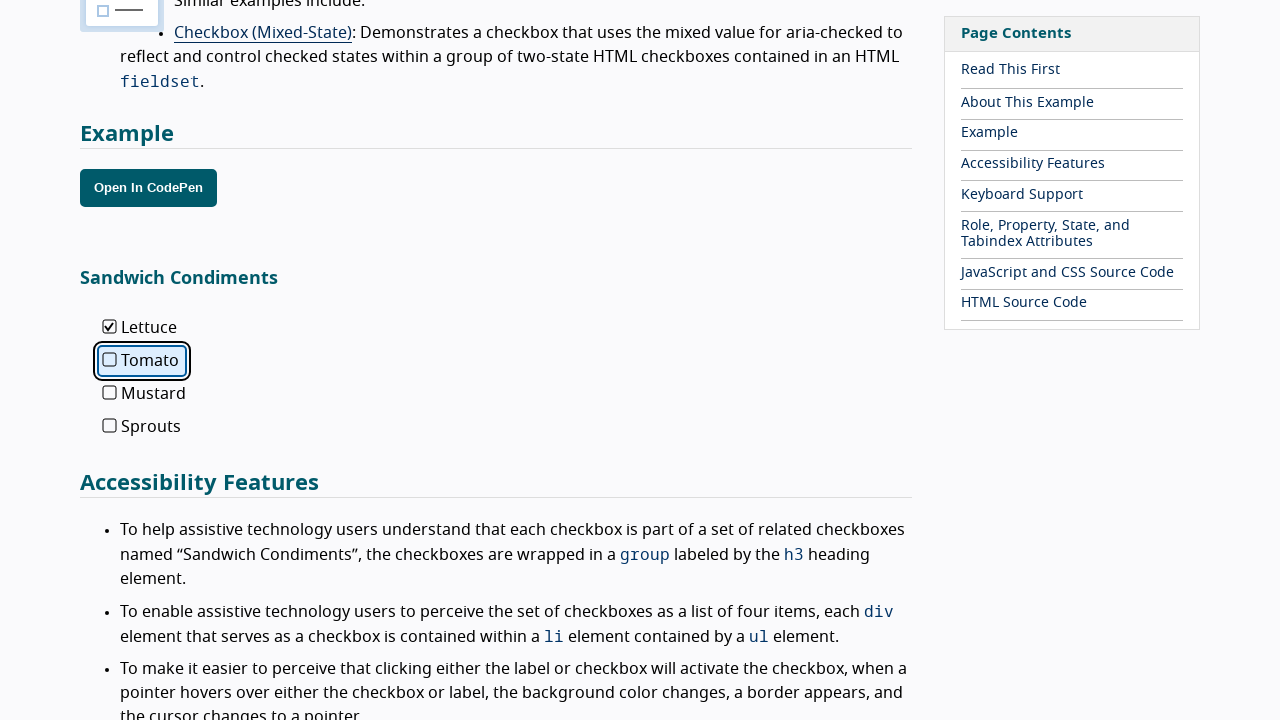

Located second checkbox element
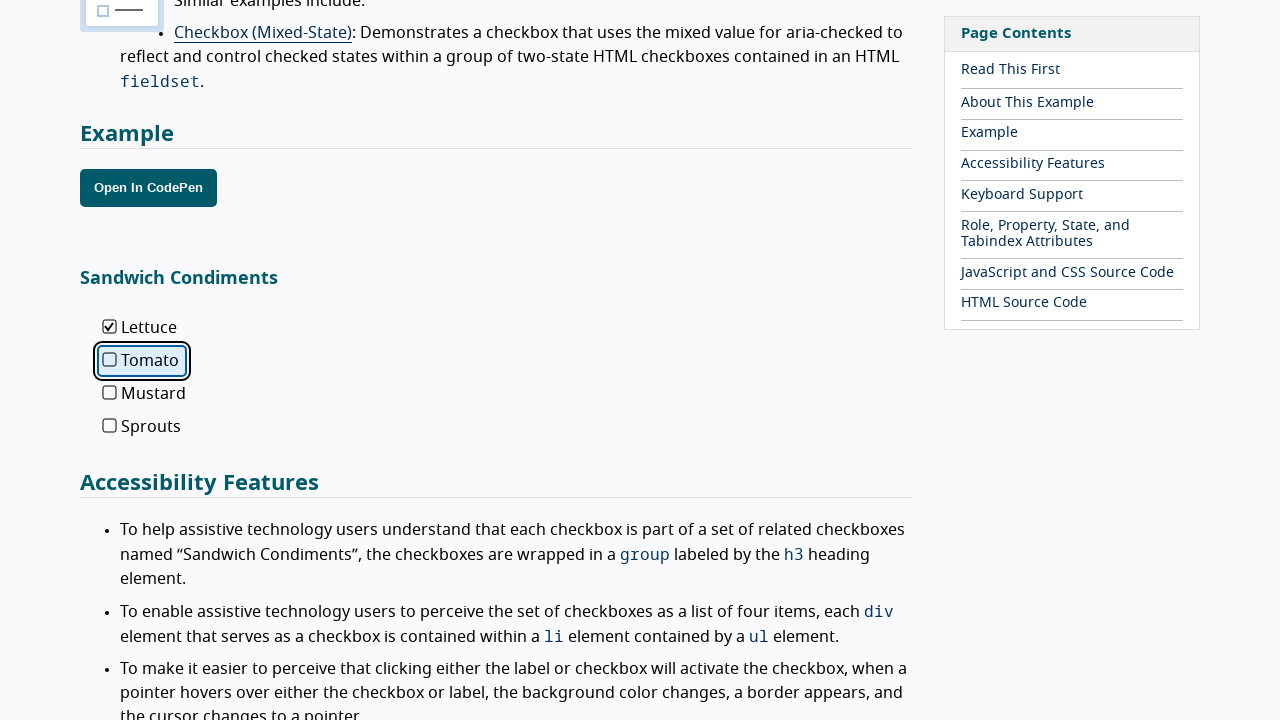

Verified second checkbox is visible
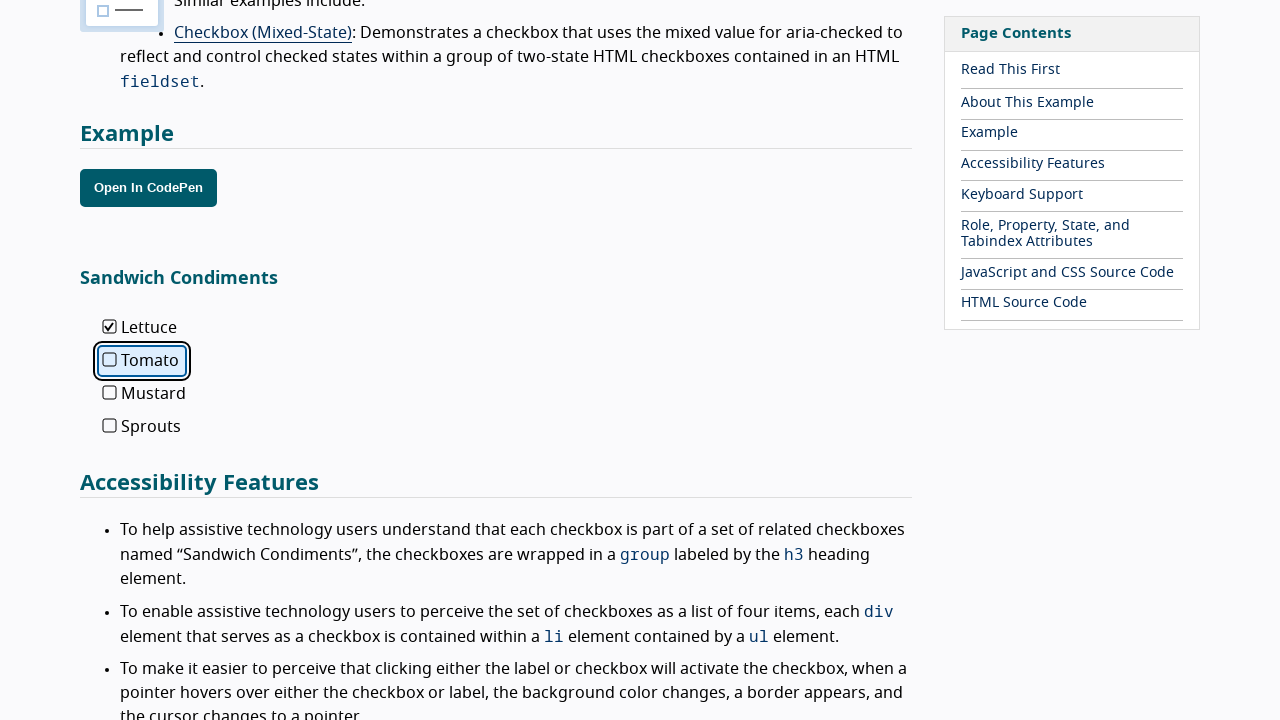

Verified second checkbox is enabled
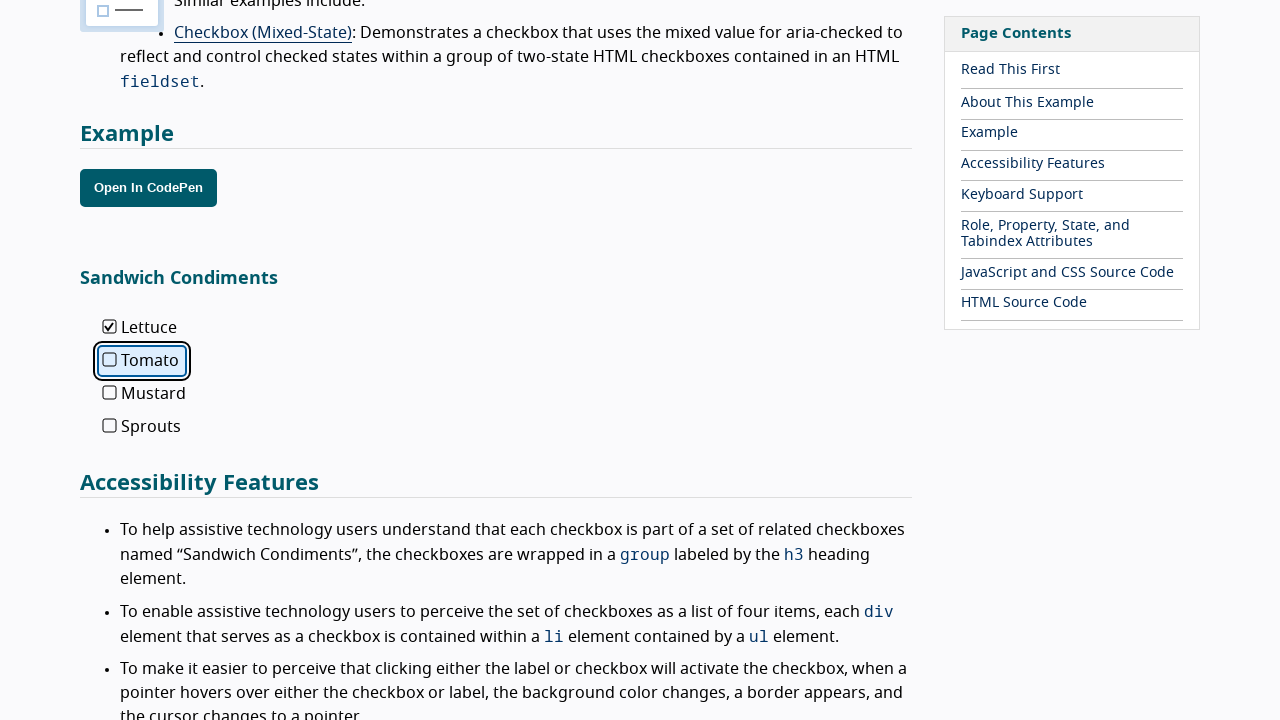

Verified second checkbox aria-checked state is true
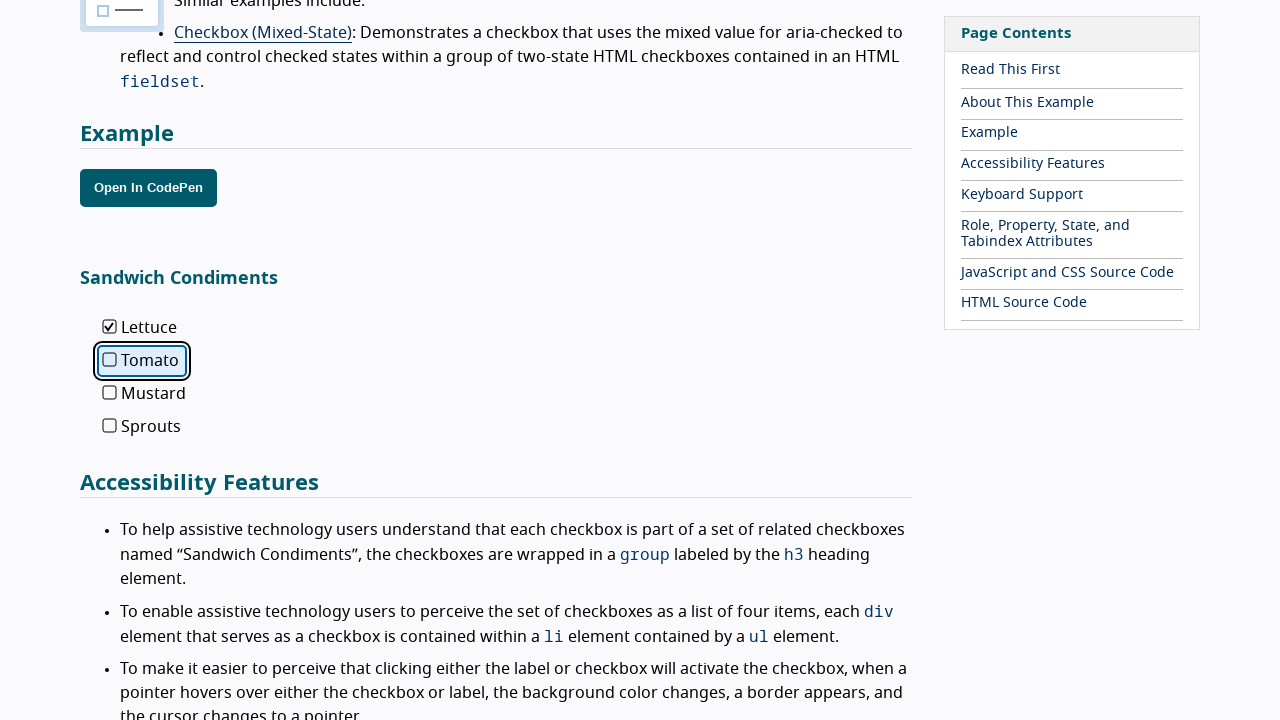

Clicked second checkbox again to uncheck at (142, 361) on xpath=//*[@id='ex1']/div/ul/li[2]/div
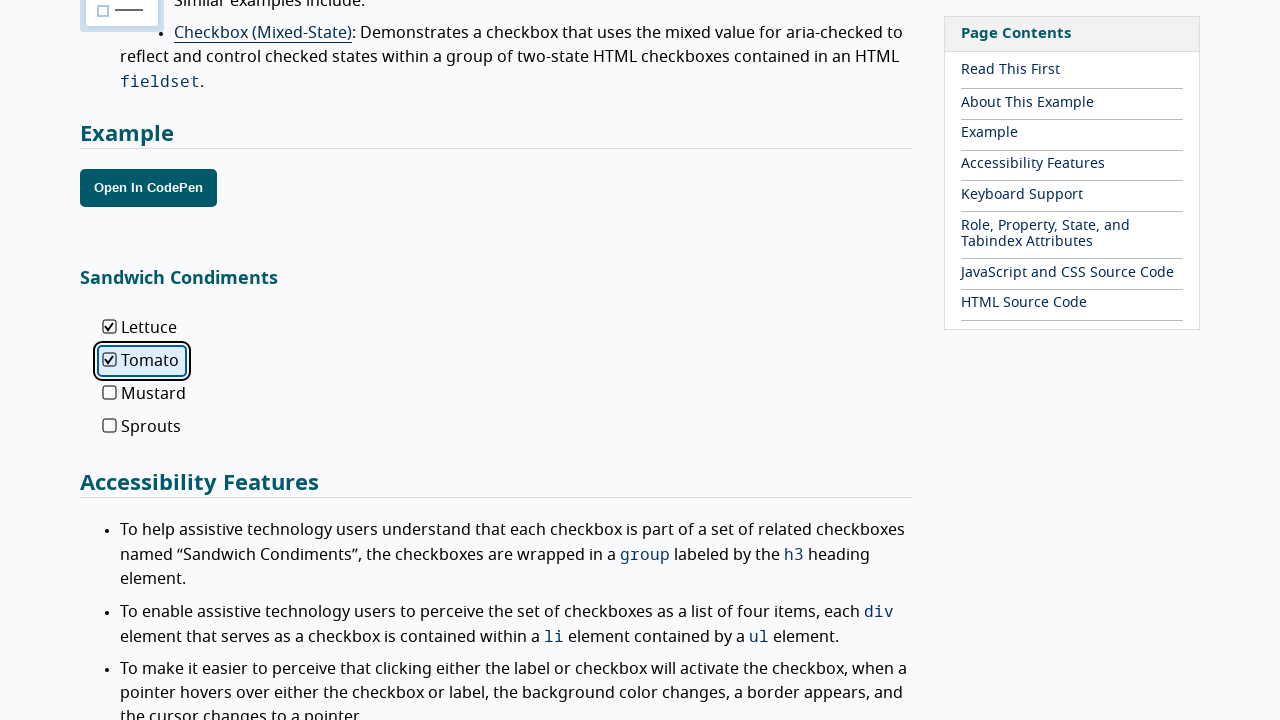

Verified second checkbox aria-checked state after unchecking
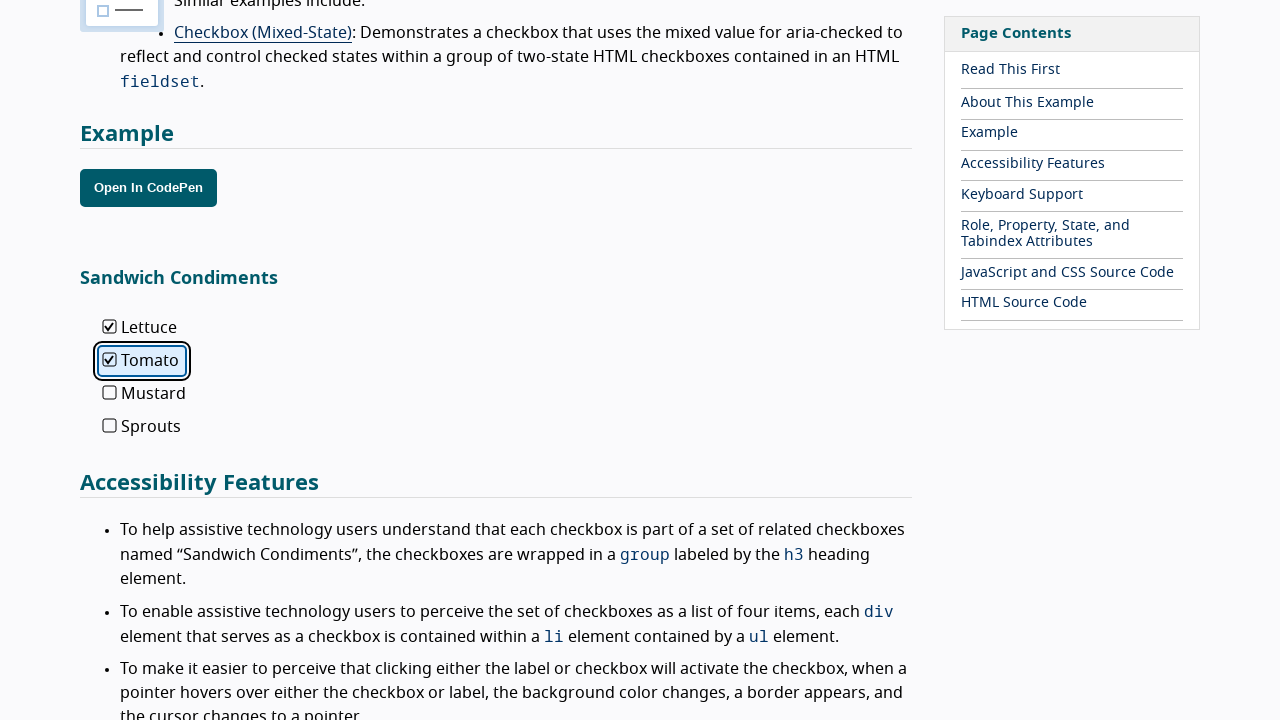

Clicked third checkbox to check at (146, 394) on xpath=//div[@id='ex1']/div/ul/li[3]/div
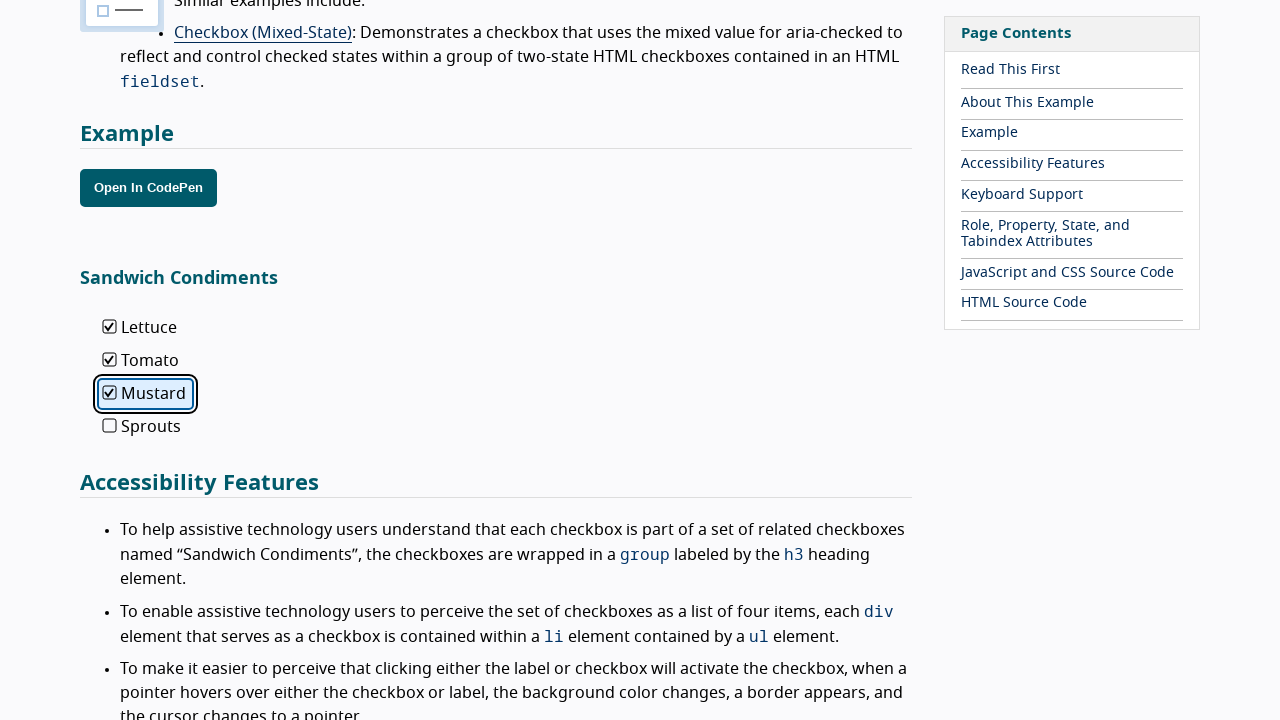

Clicked third checkbox again to uncheck at (146, 394) on xpath=//div[@id='ex1']/div/ul/li[3]/div
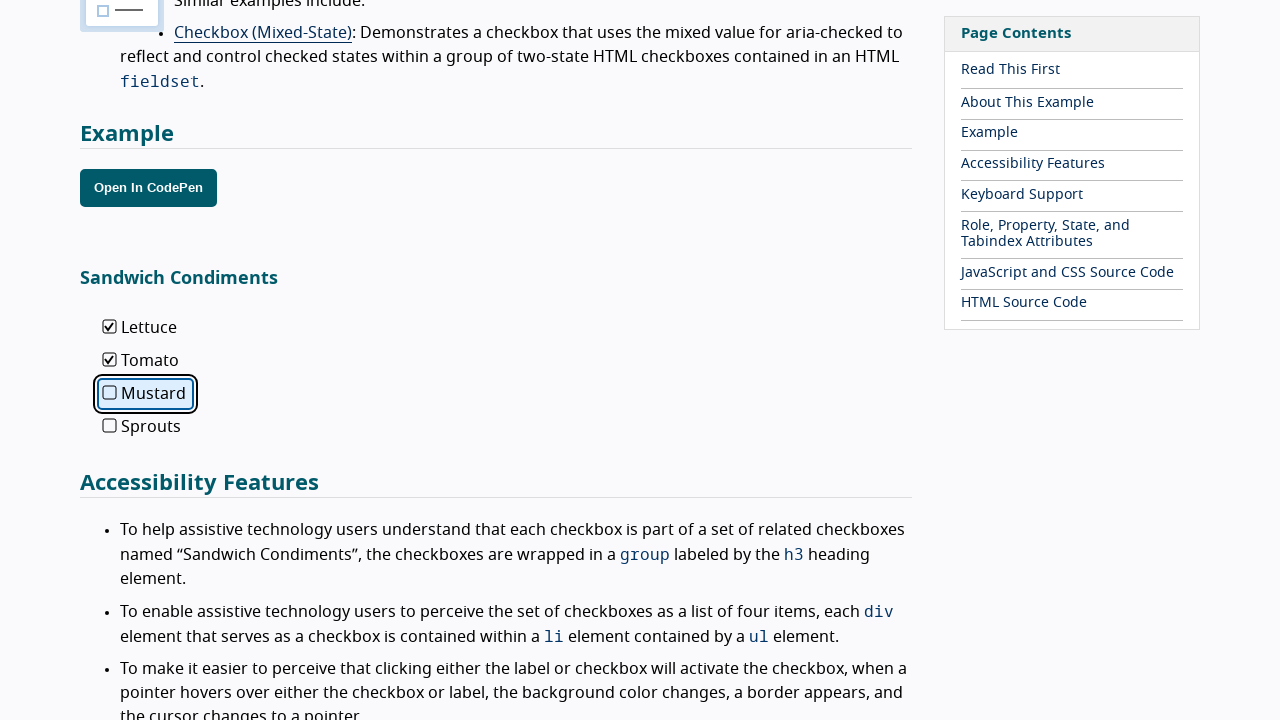

Clicked fourth checkbox to check at (143, 427) on xpath=//div[@id='ex1']/div/ul/li[4]/div
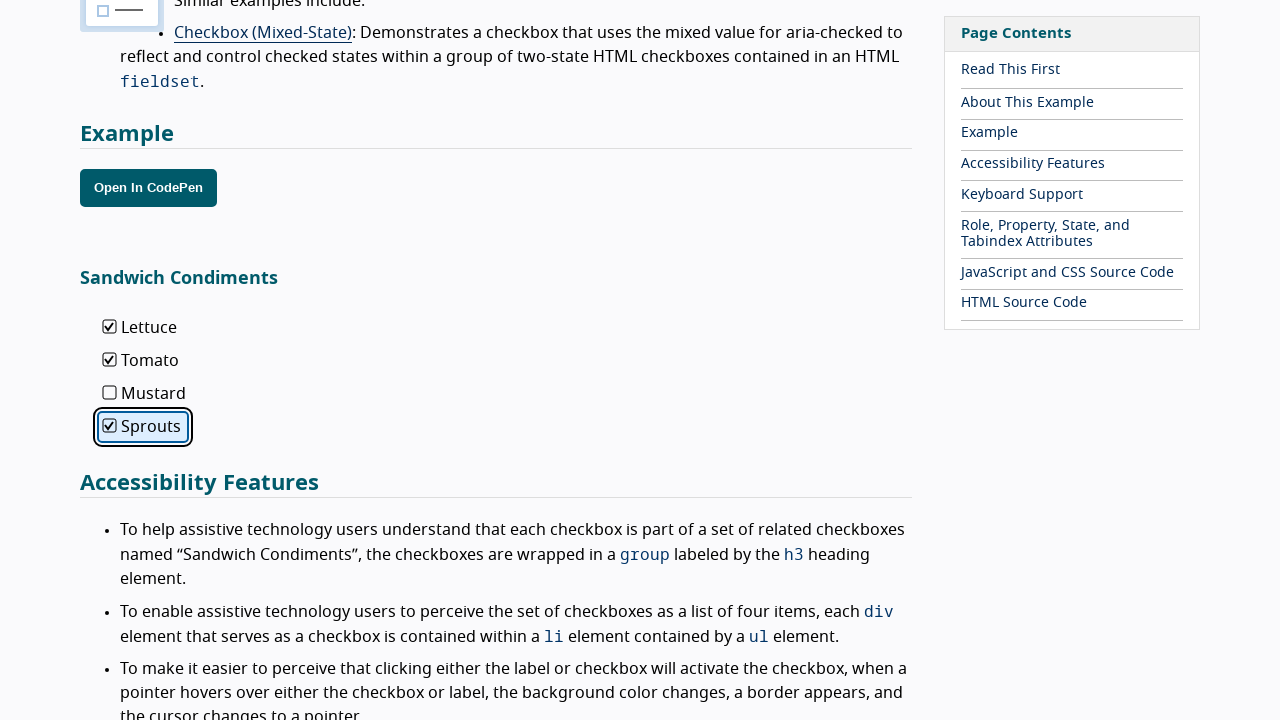

Clicked fourth checkbox again to uncheck at (143, 427) on xpath=//div[@id='ex1']/div/ul/li[4]/div
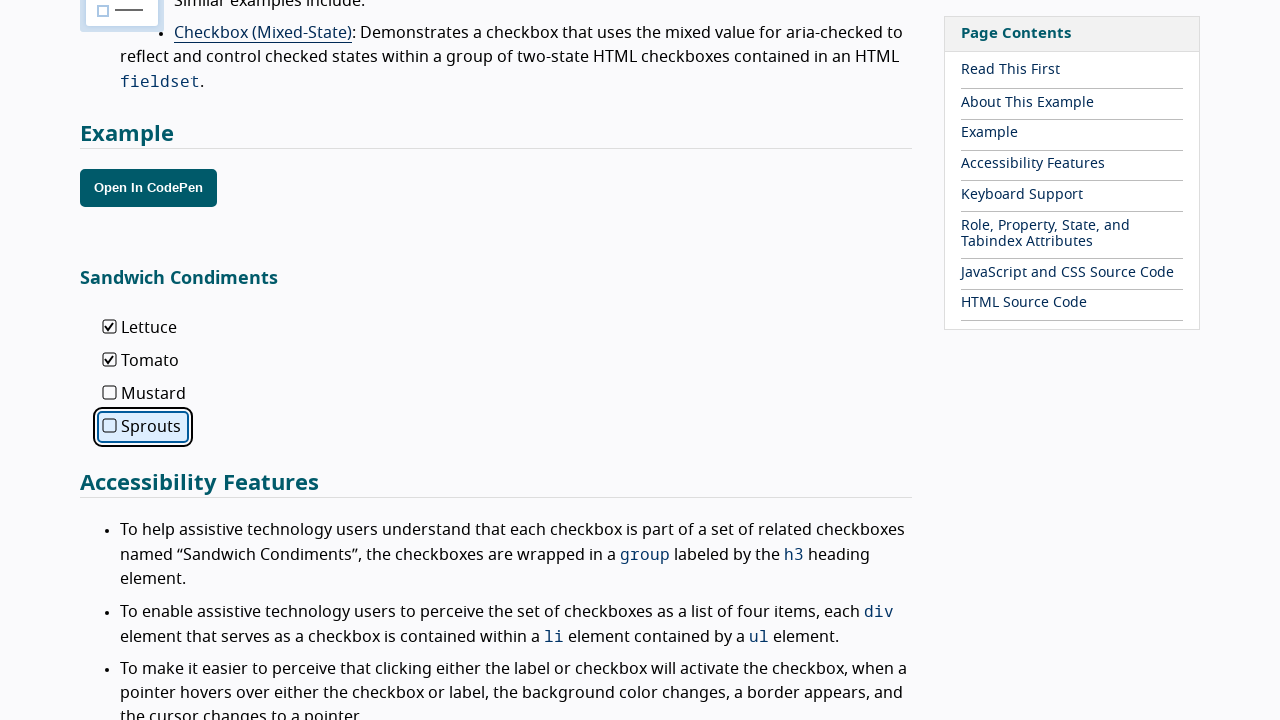

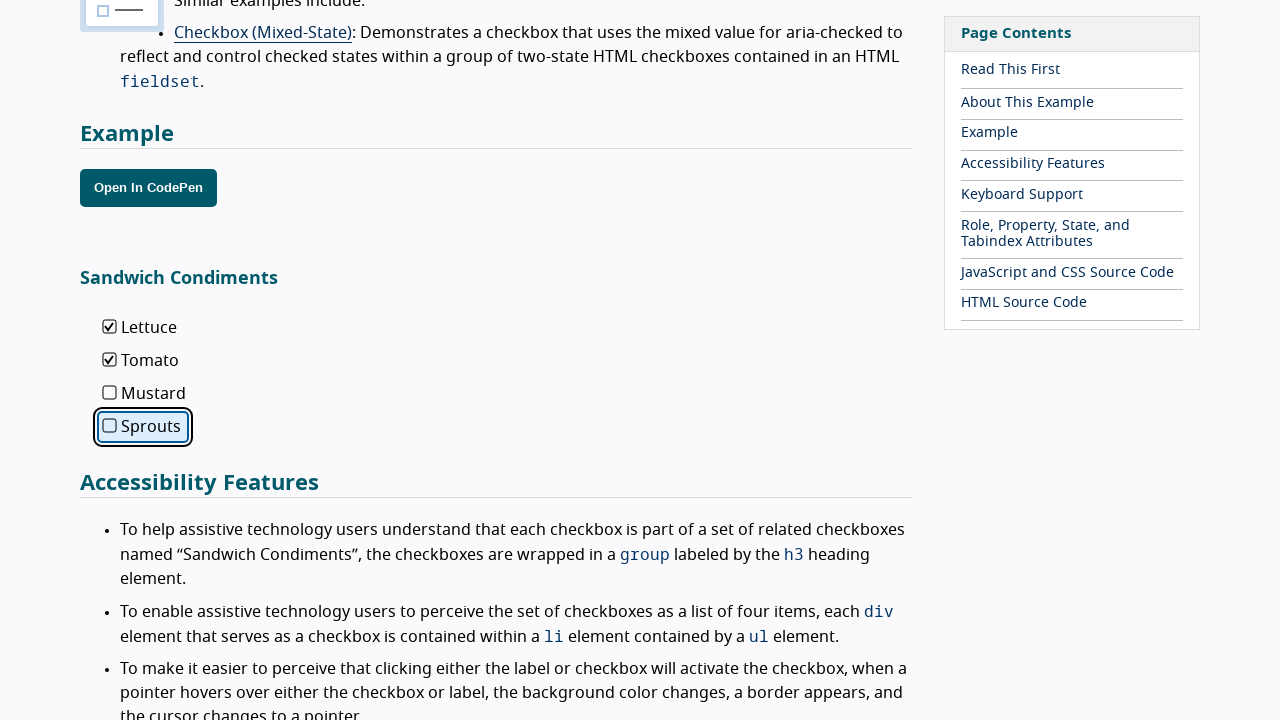